Tests typing text into an email input field using keyboard actions on a forgot password page, then verifies the input value.

Starting URL: https://the-internet.herokuapp.com/forgot_password

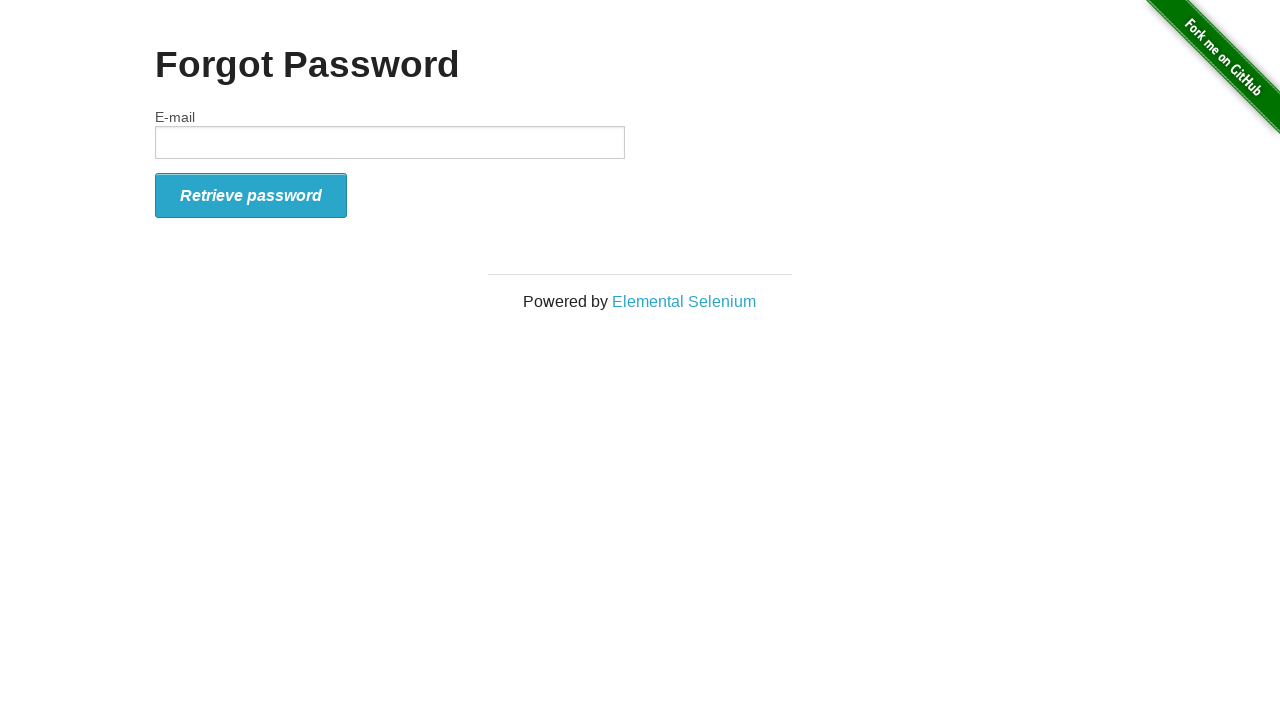

Filled email input field with 'This is through actions' on #email
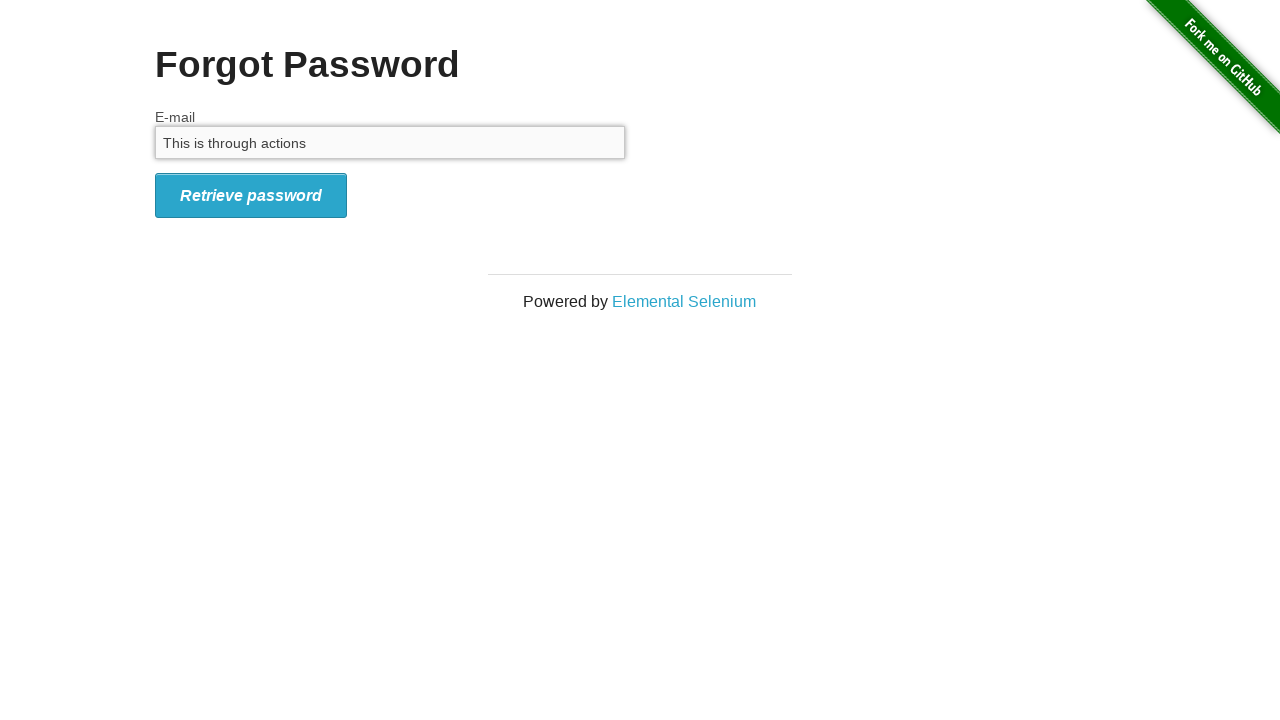

Retrieved email input value
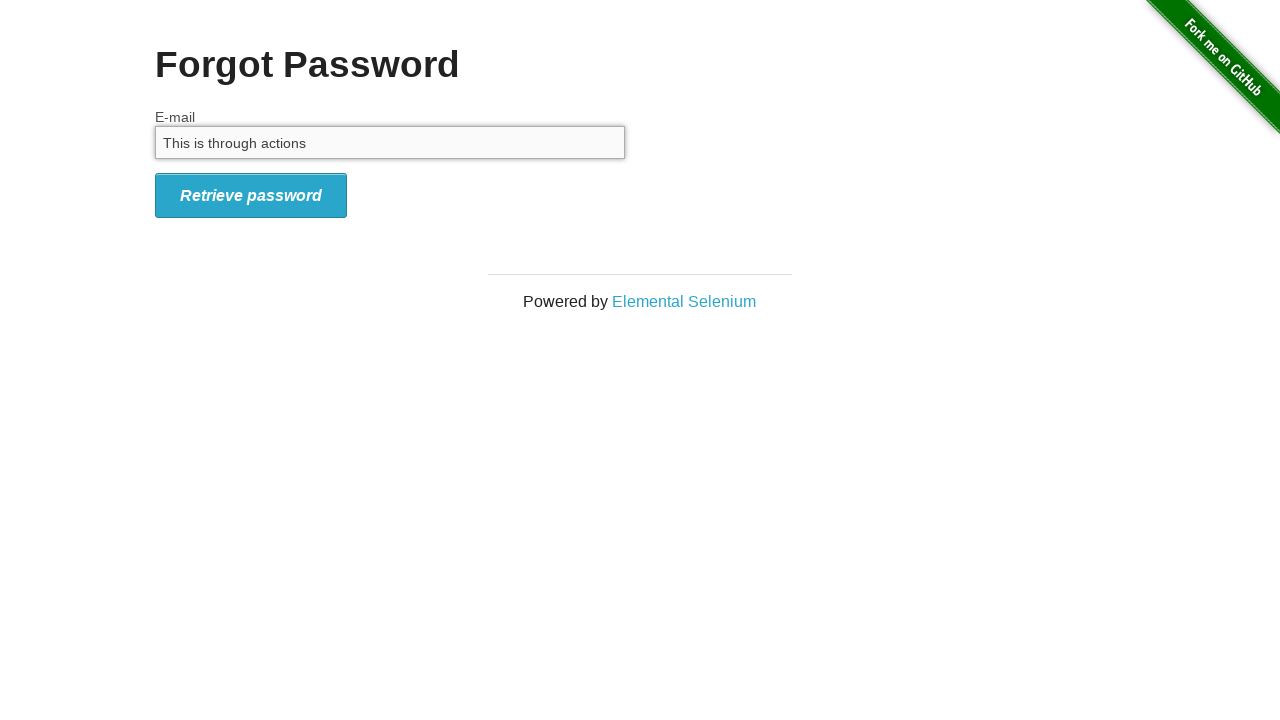

Verified email input value matches 'This is through actions'
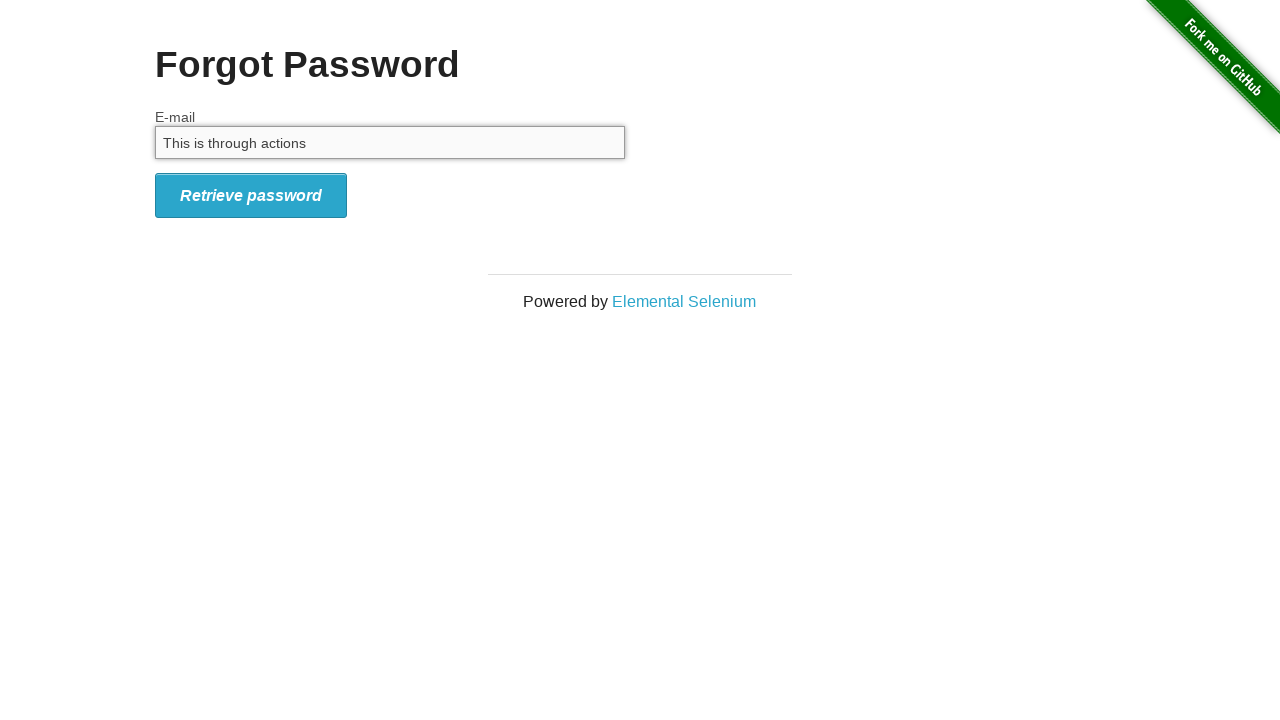

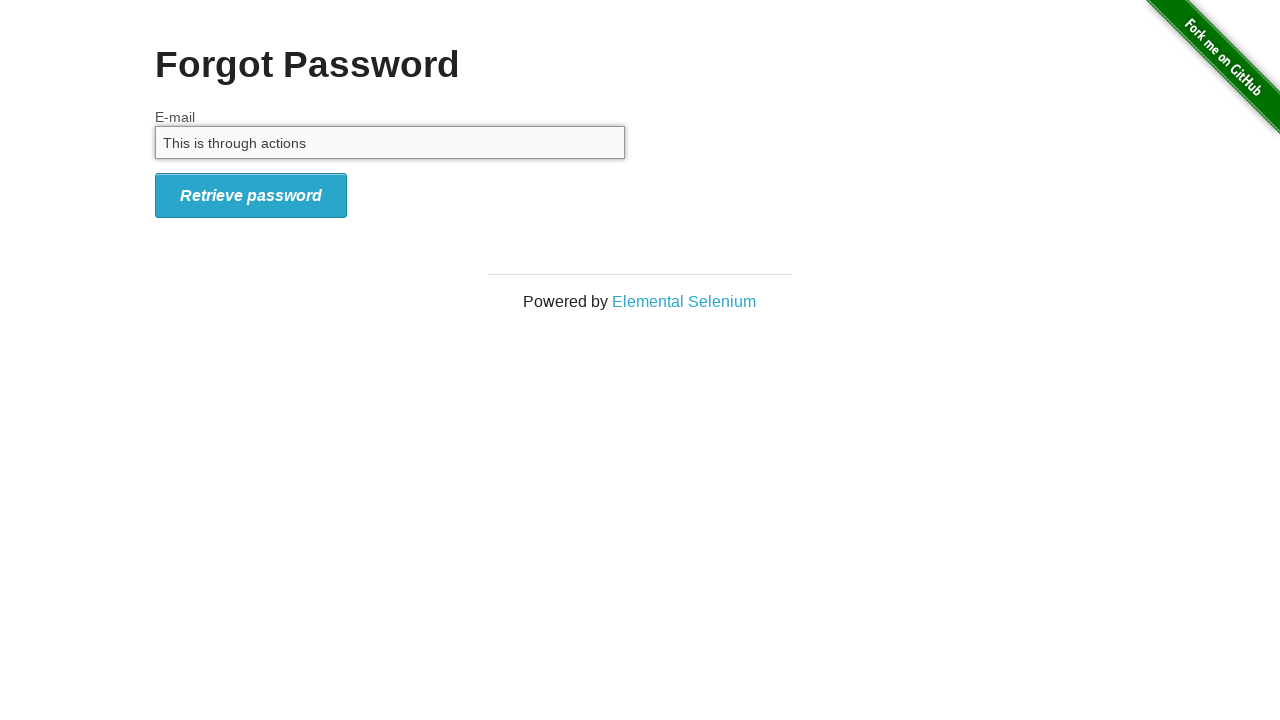